Tests file download functionality by navigating to download page, generating a text file, and downloading it.

Starting URL: https://testautomationpractice.blogspot.com/

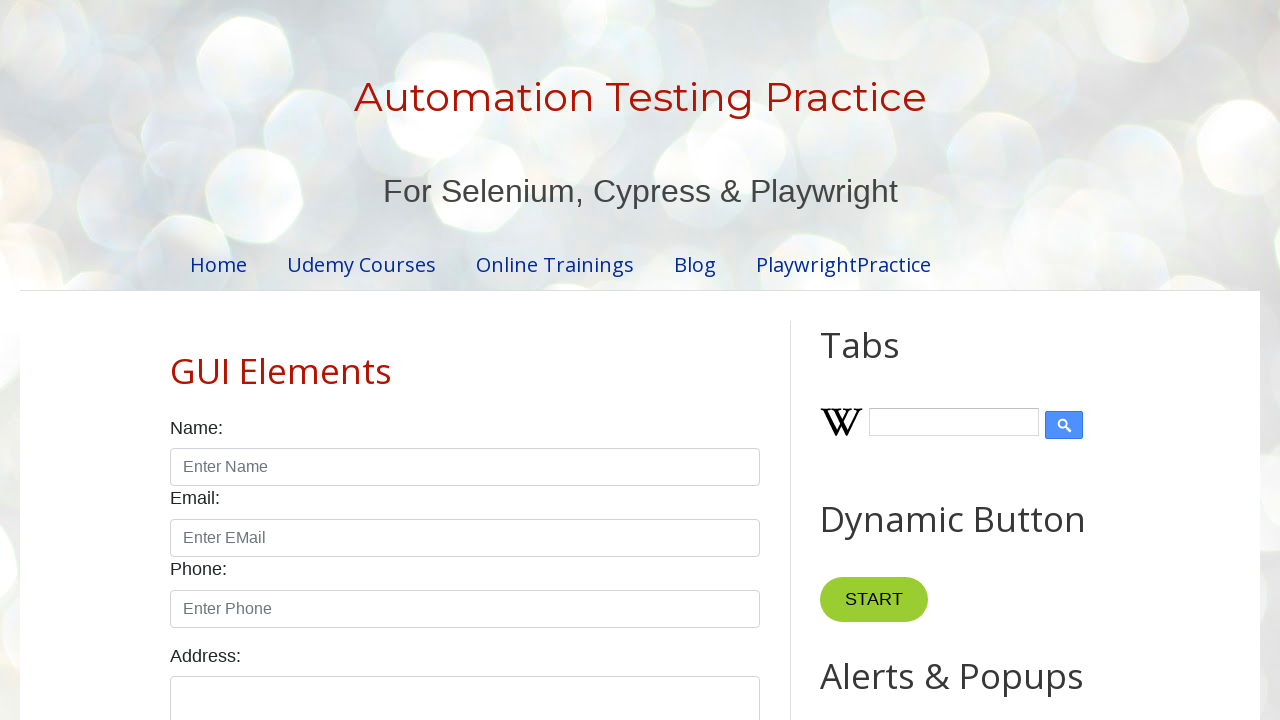

Clicked 'Download Files' link at (255, 595) on internal:role=link[name="Download Files"i]
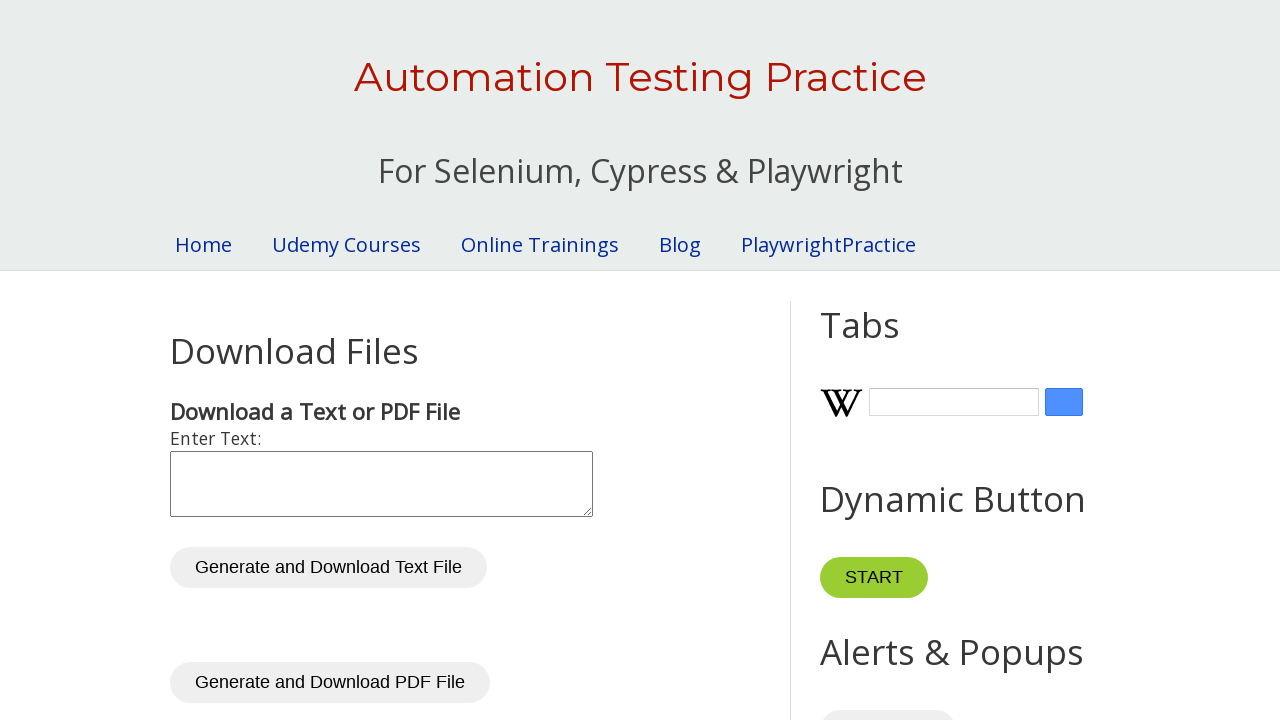

Download Files page loaded
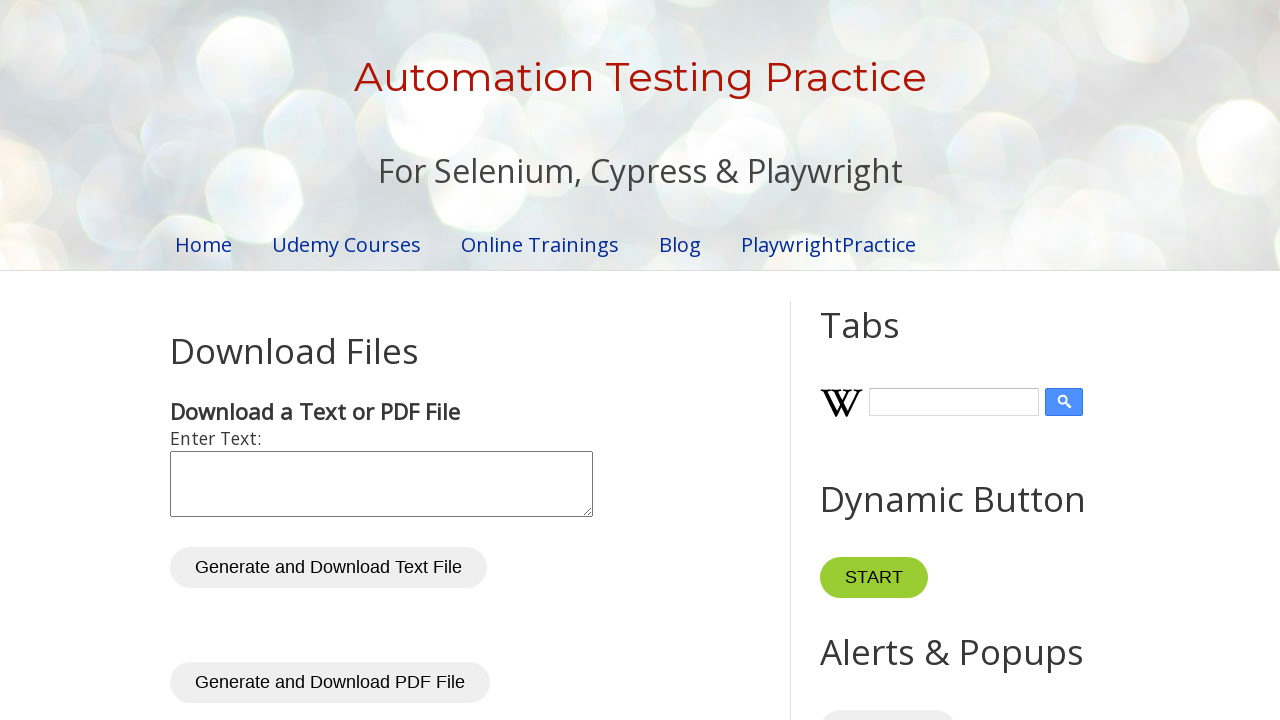

Filled text input with 'Info' on xpath=//textarea[@id='inputText']
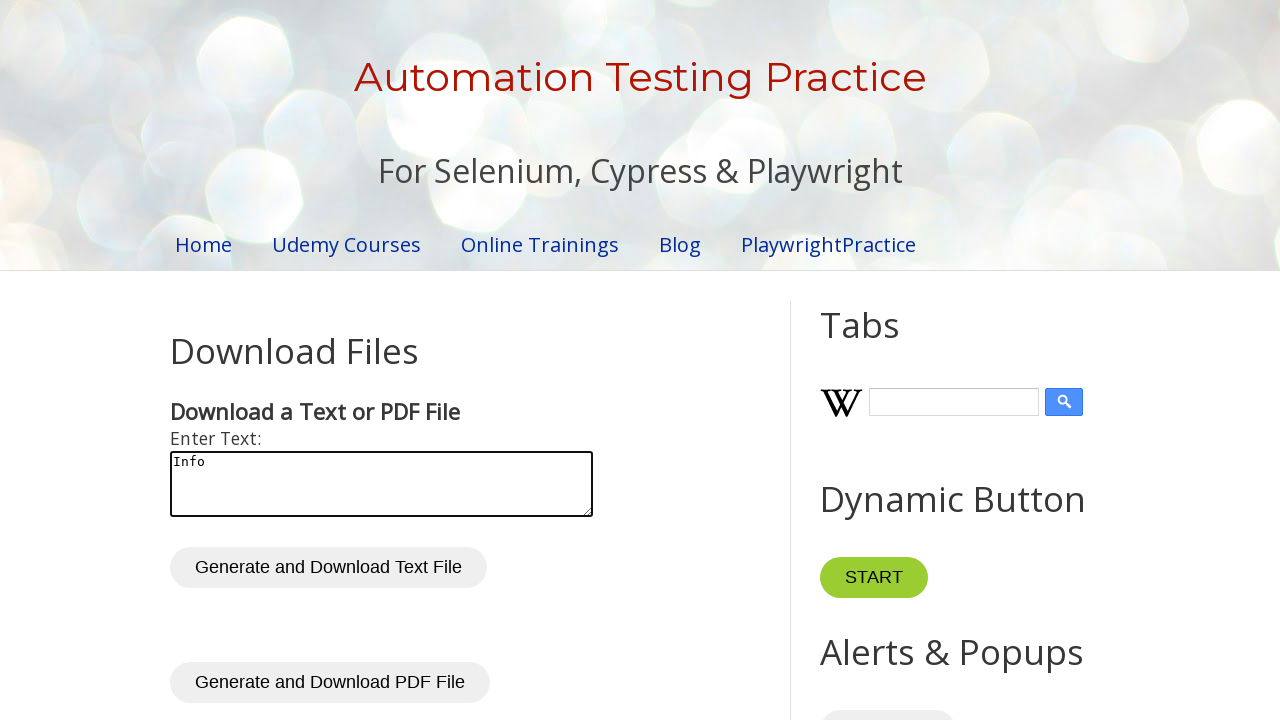

Clicked generate button to create text file at (328, 568) on xpath=//button[@id='generateTxt']
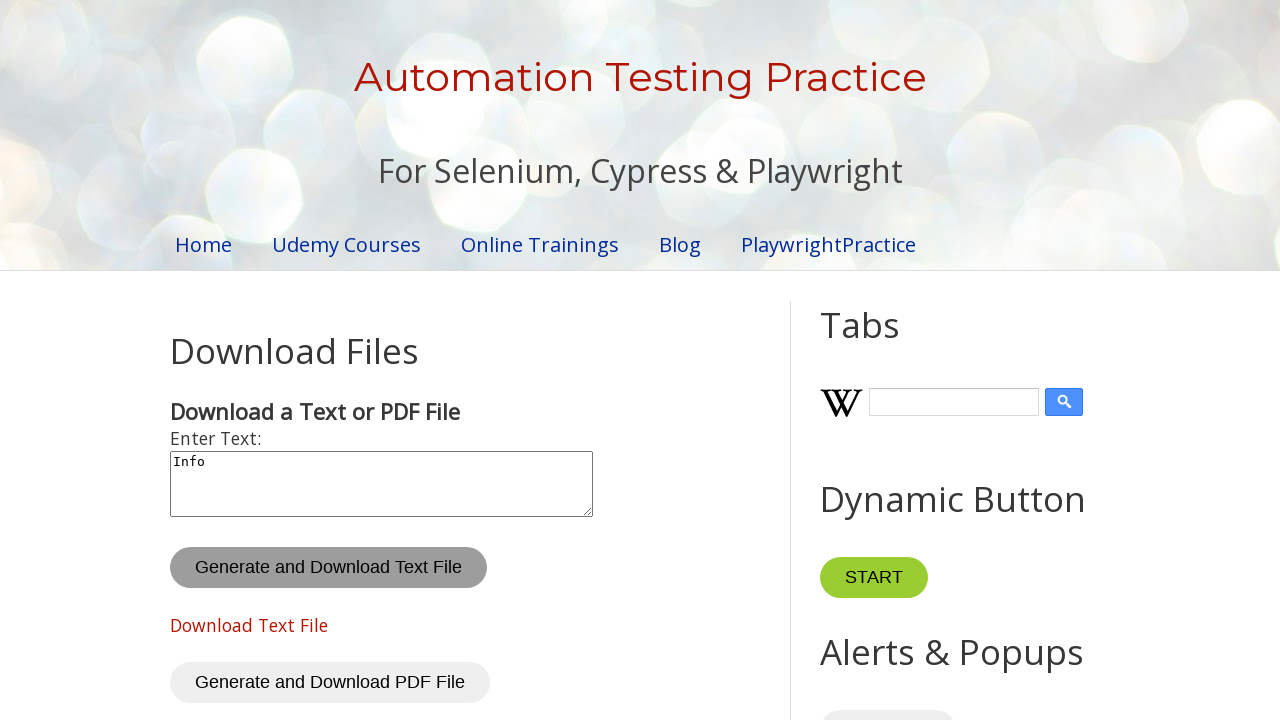

Clicked download link and file download initiated at (249, 625) on xpath=//a[@id='txtDownloadLink']
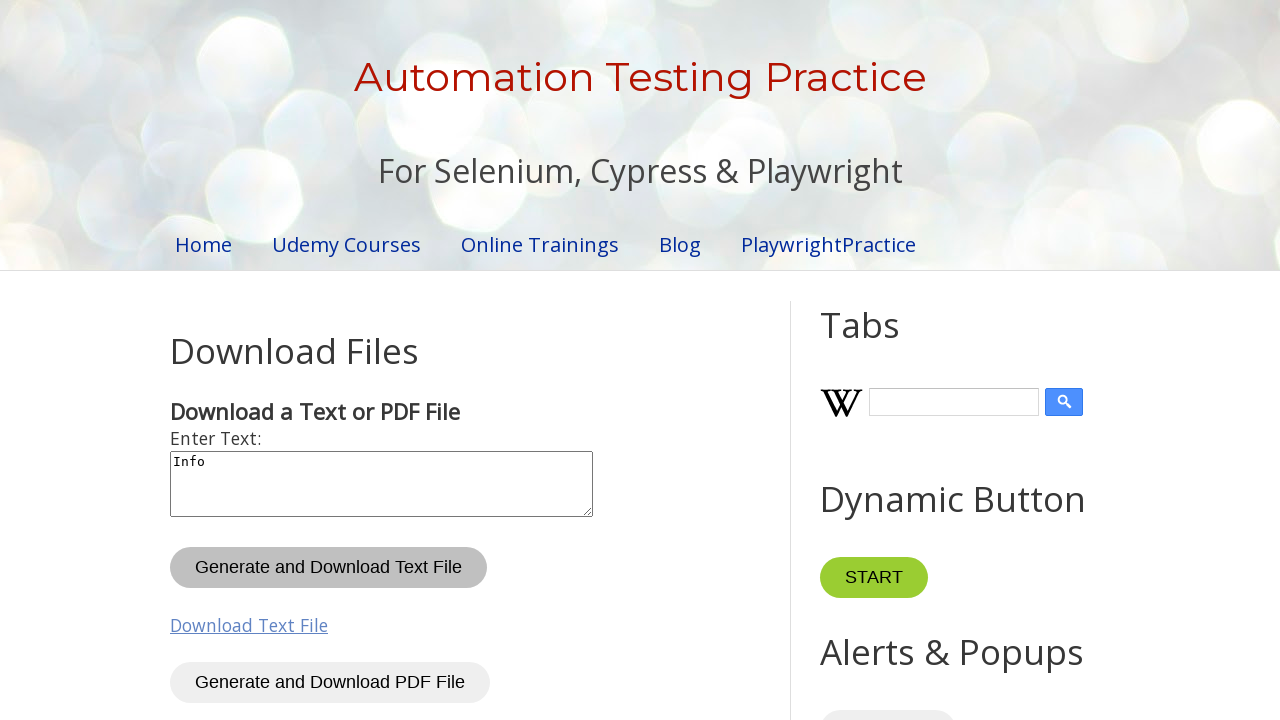

Download completed
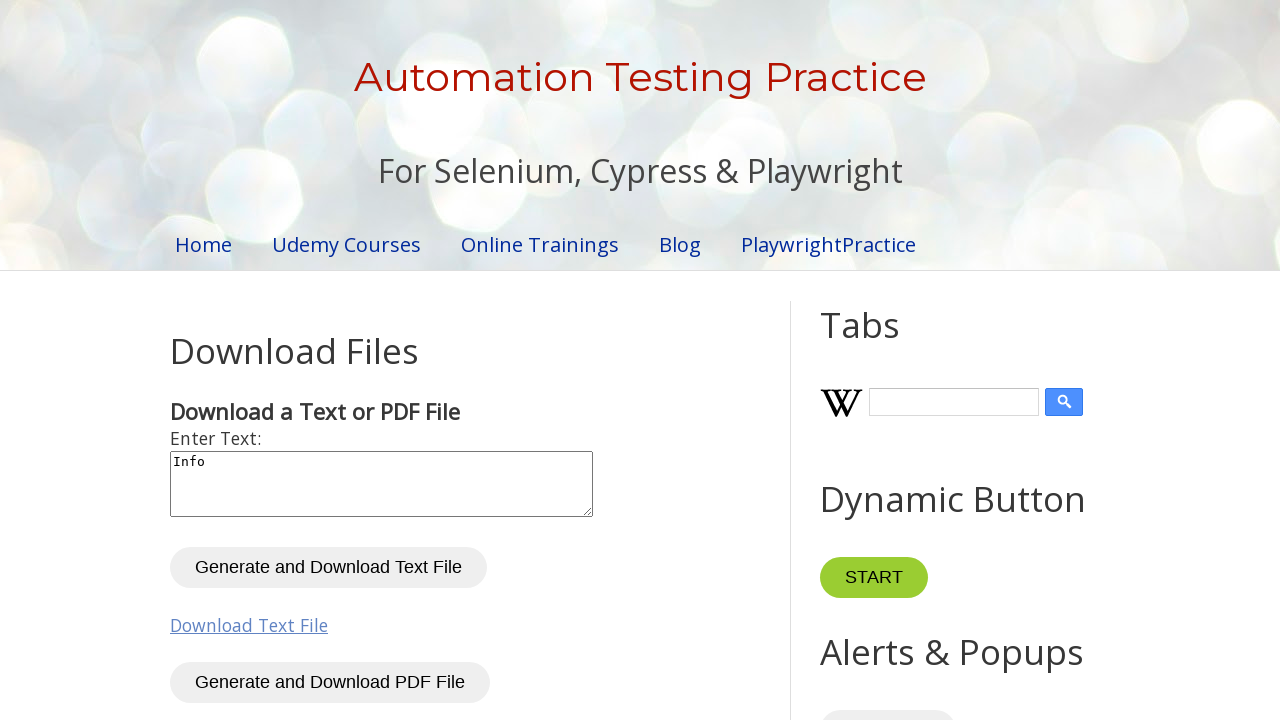

Verified downloaded file is named 'info.txt'
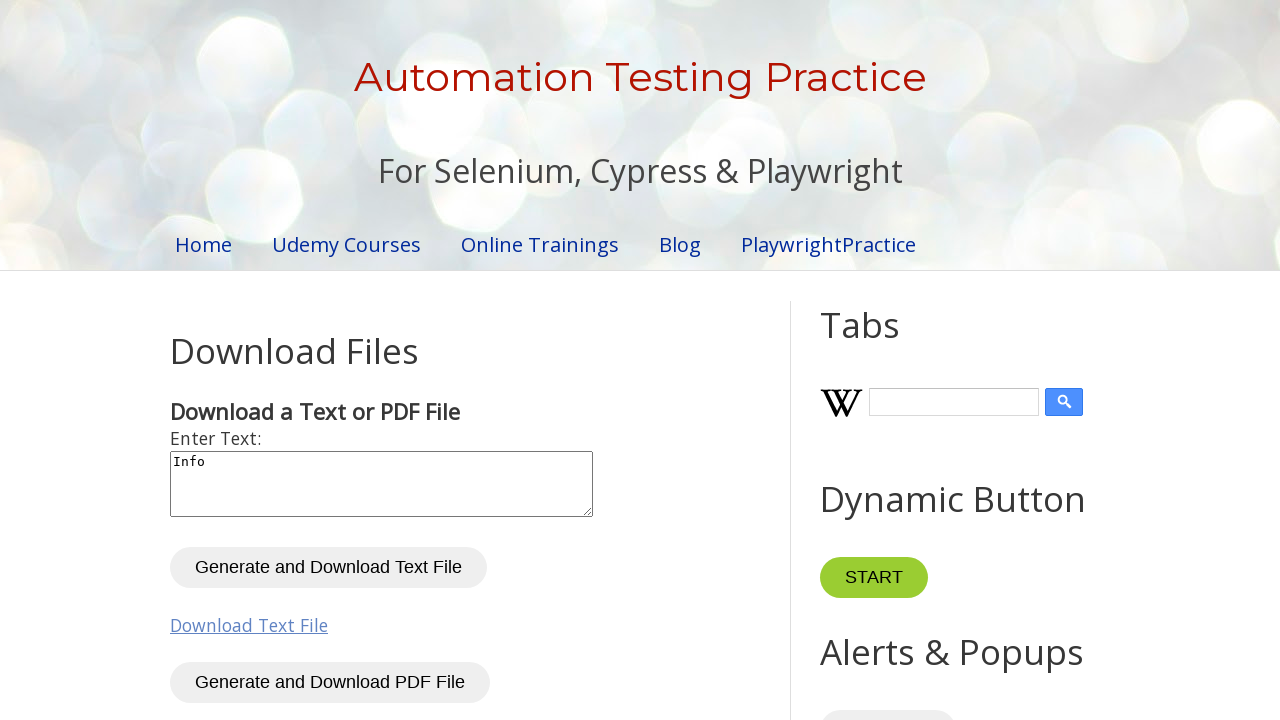

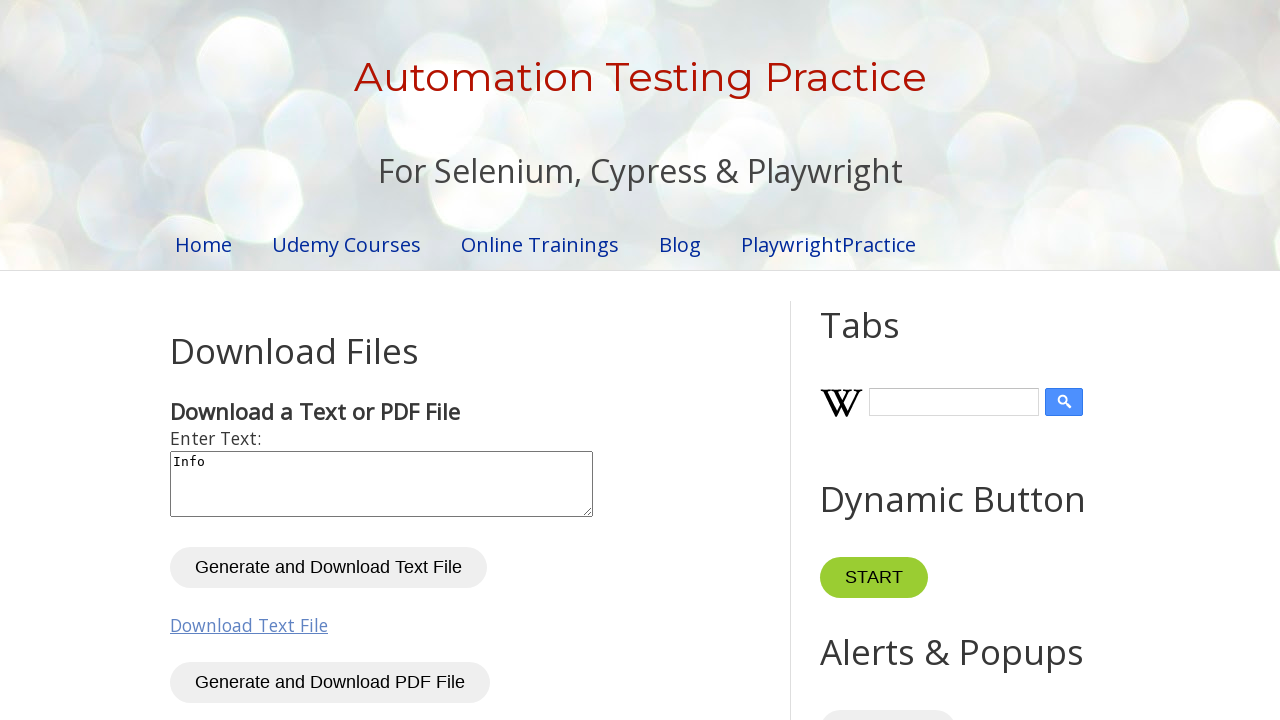